Navigates to a form page and fills in the username text field

Starting URL: https://demoqa.com/text-box

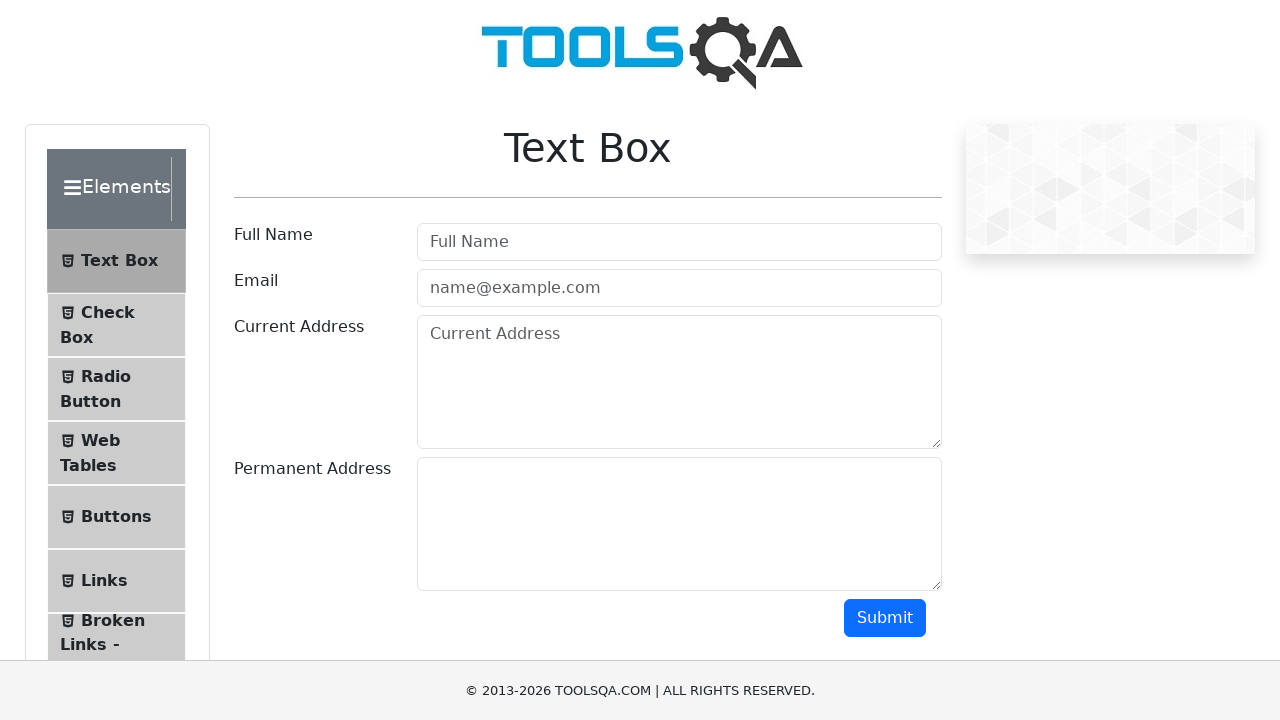

Filled username field with 'Selenium' on #userName
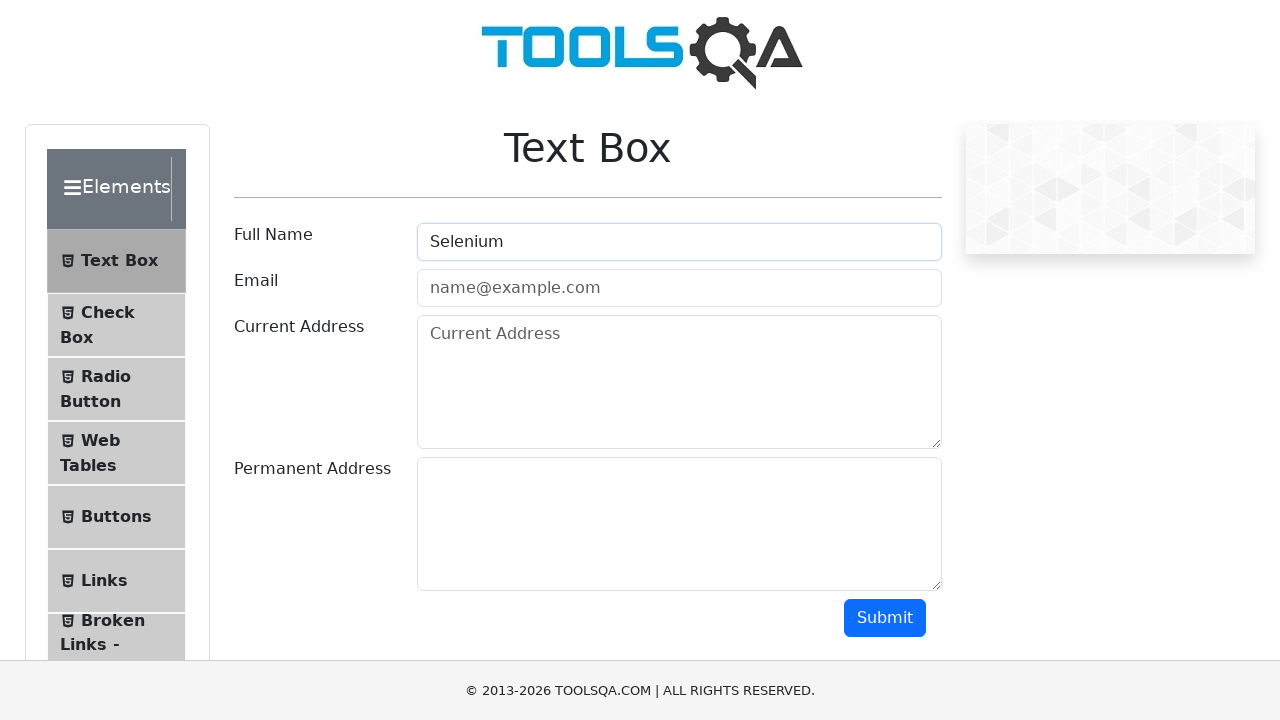

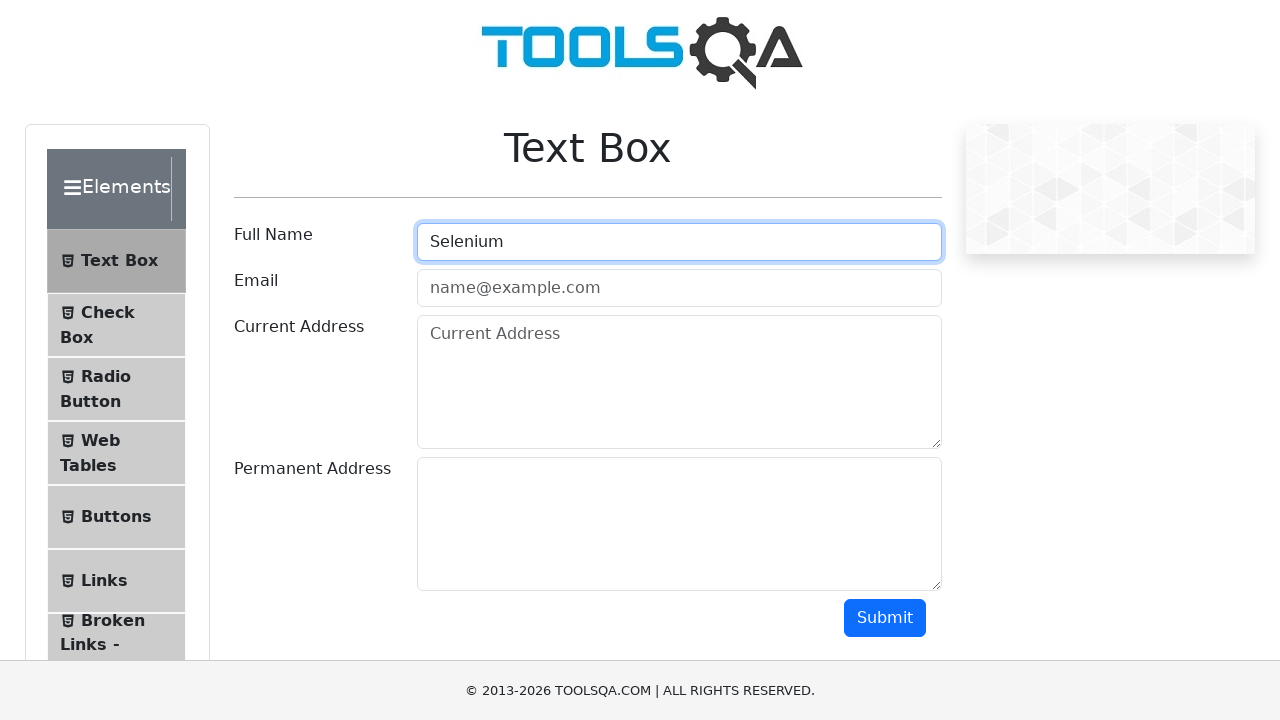